Tests JavaScript alert and confirm dialog handling by entering a name, triggering an alert and accepting it, then triggering a confirm dialog and dismissing it.

Starting URL: https://rahulshettyacademy.com/AutomationPractice/

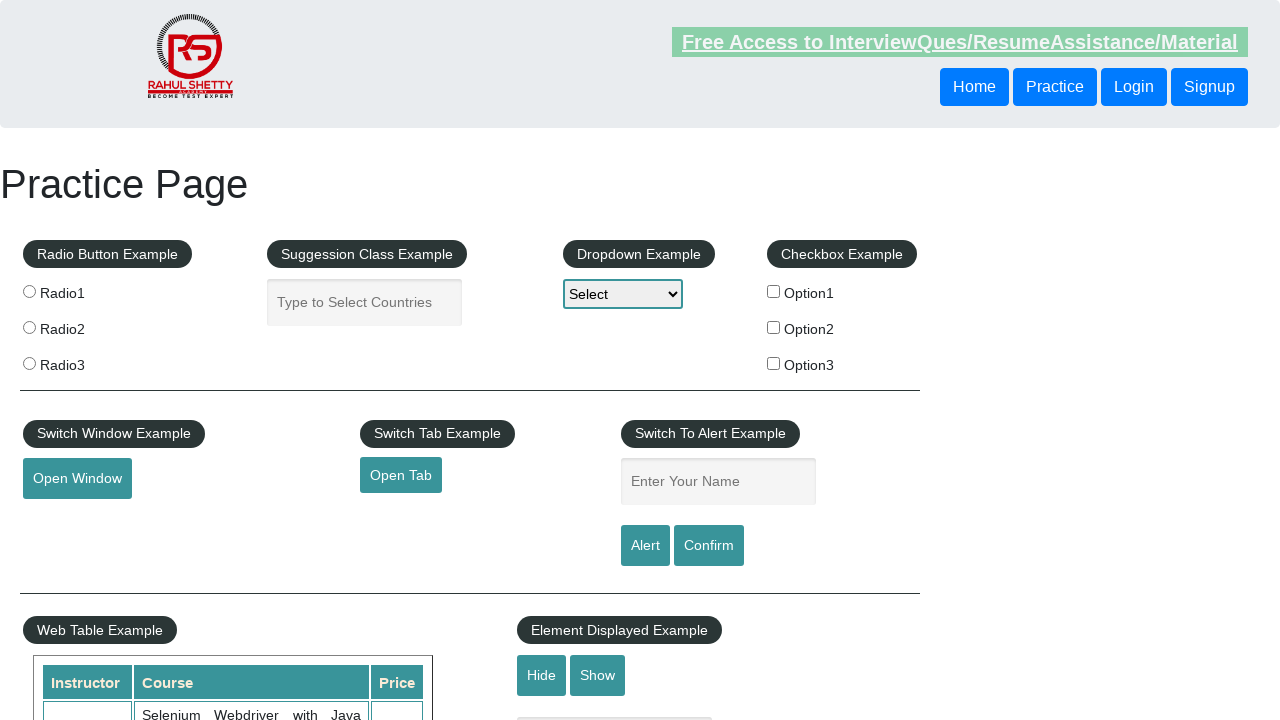

Filled name field with 'Rahul' on #name
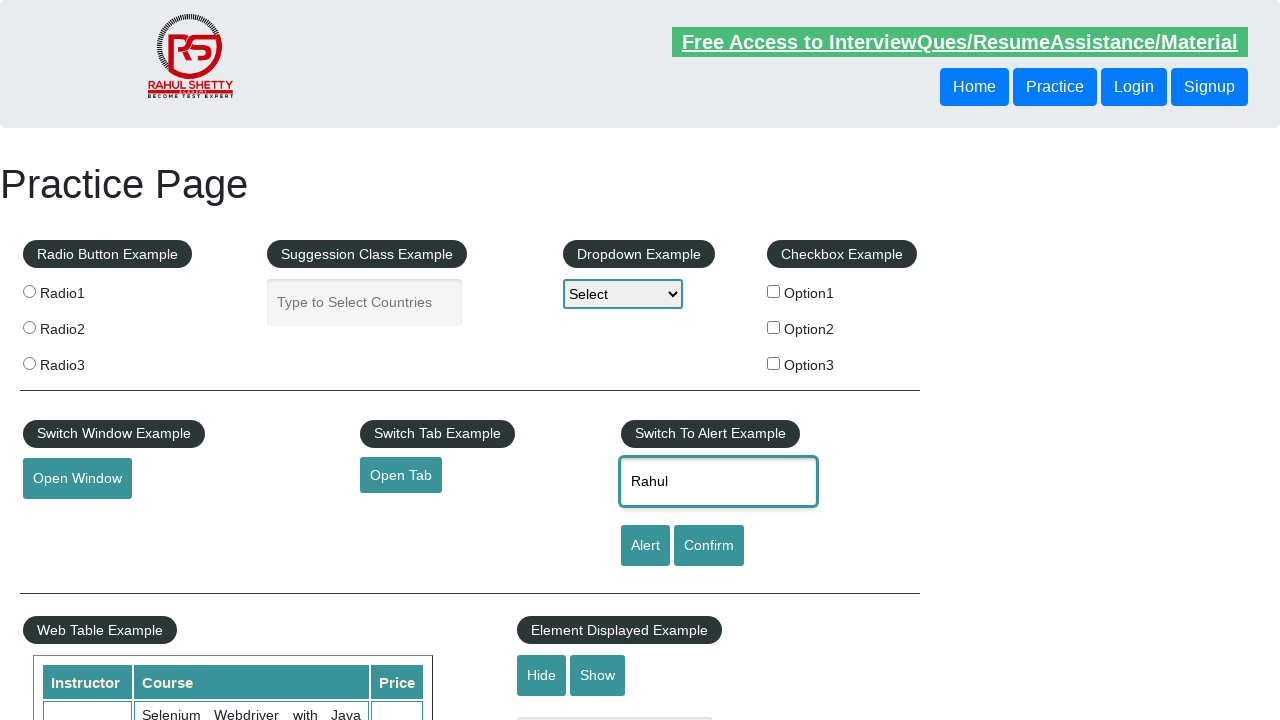

Clicked alert button to trigger JavaScript alert at (645, 546) on #alertbtn
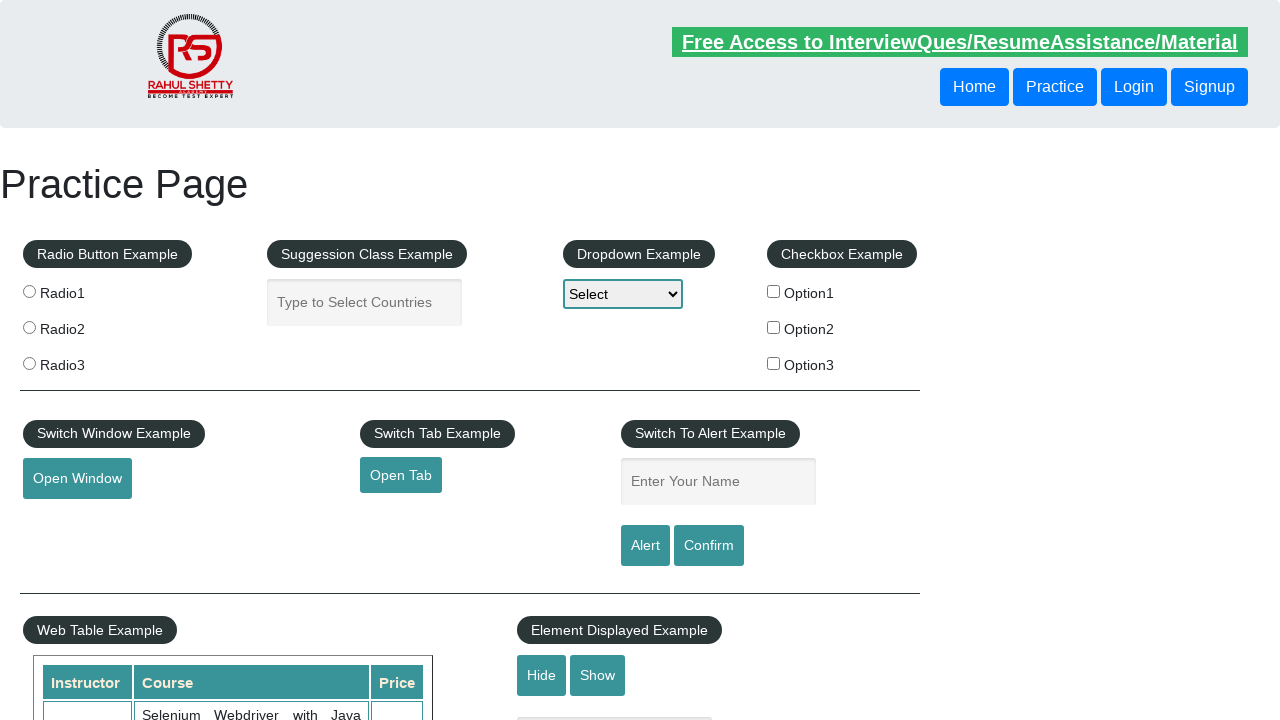

Set up dialog handler to accept alerts
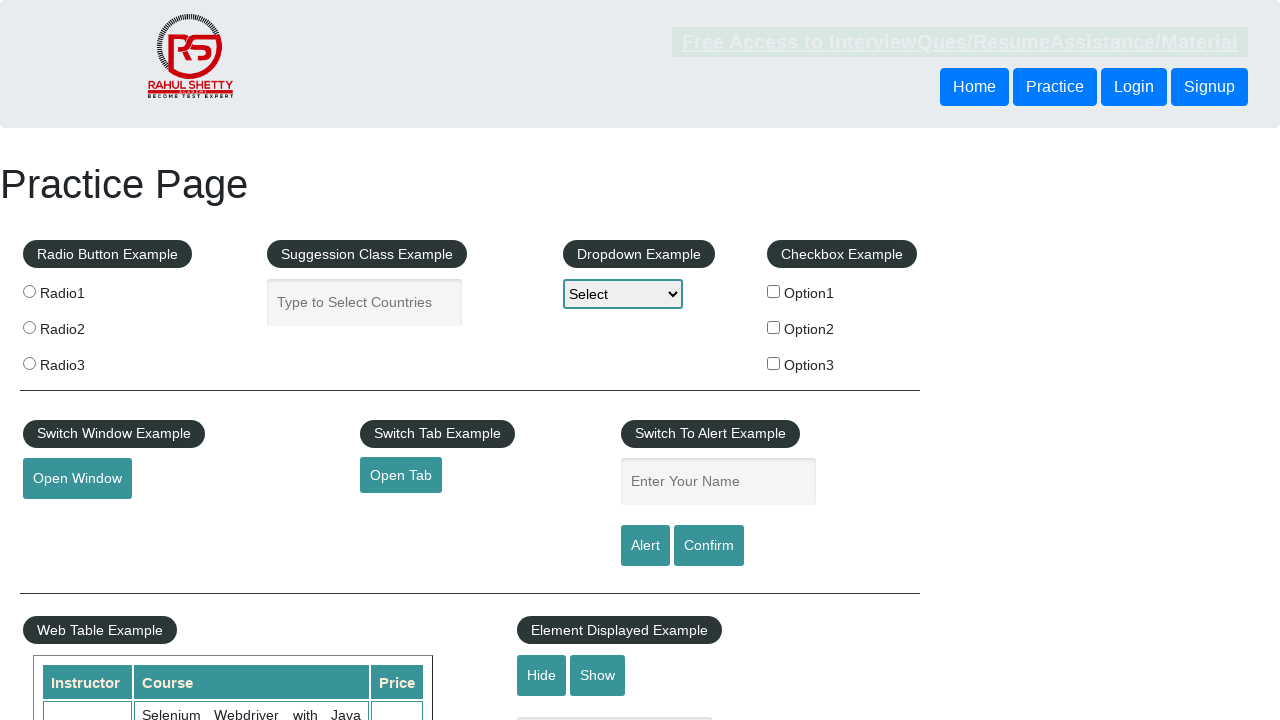

Alert dialog accepted and processed
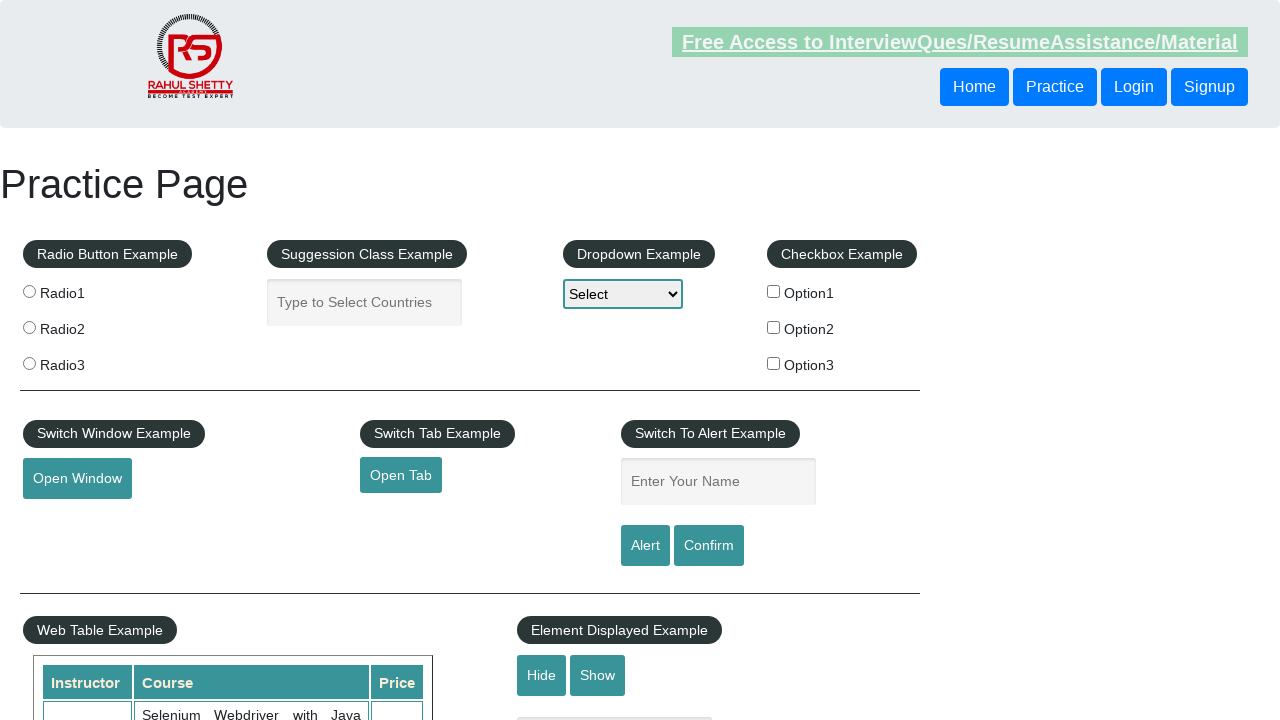

Filled name field again with 'Rahul' for confirm dialog test on #name
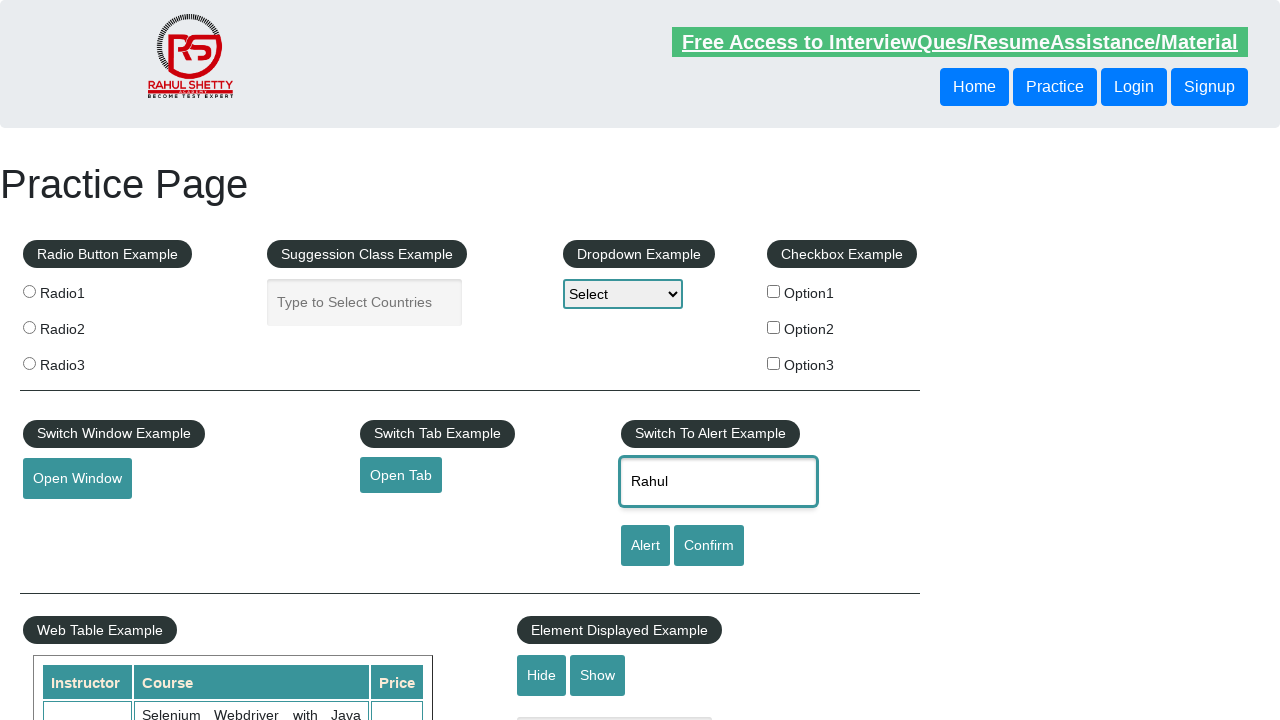

Set up dialog handler to dismiss confirm dialogs
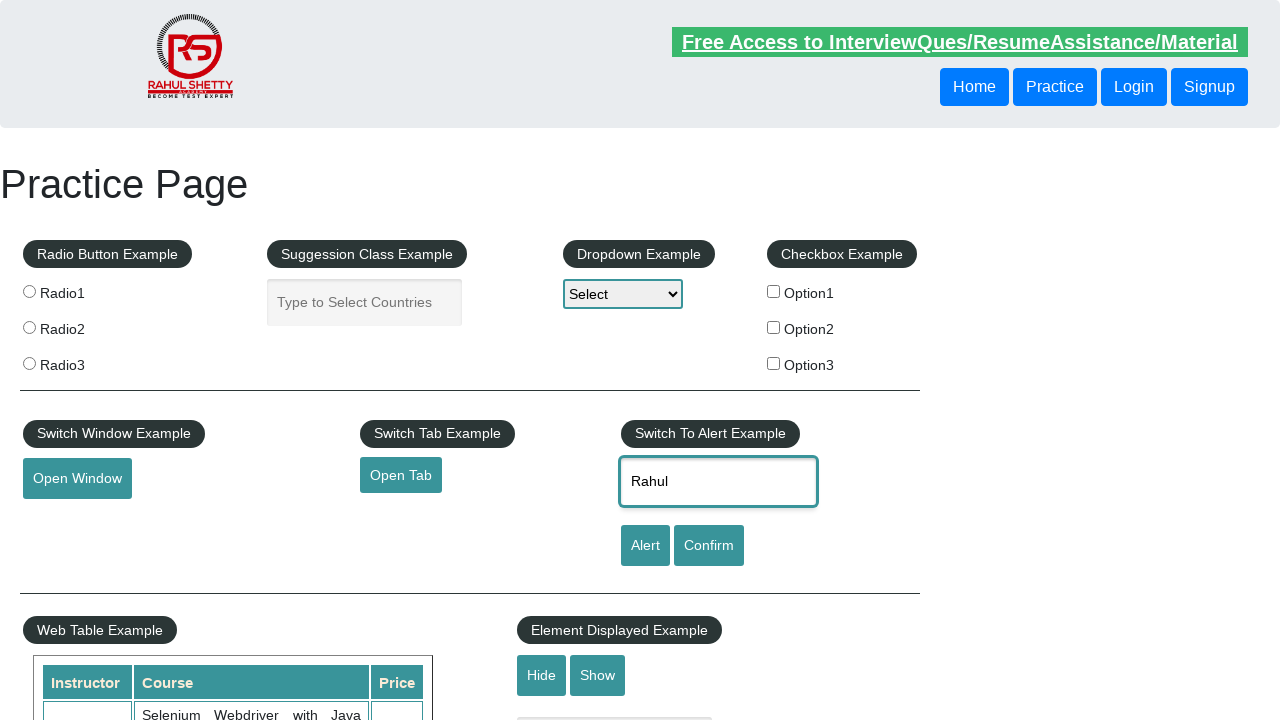

Clicked confirm button to trigger JavaScript confirm dialog at (709, 546) on #confirmbtn
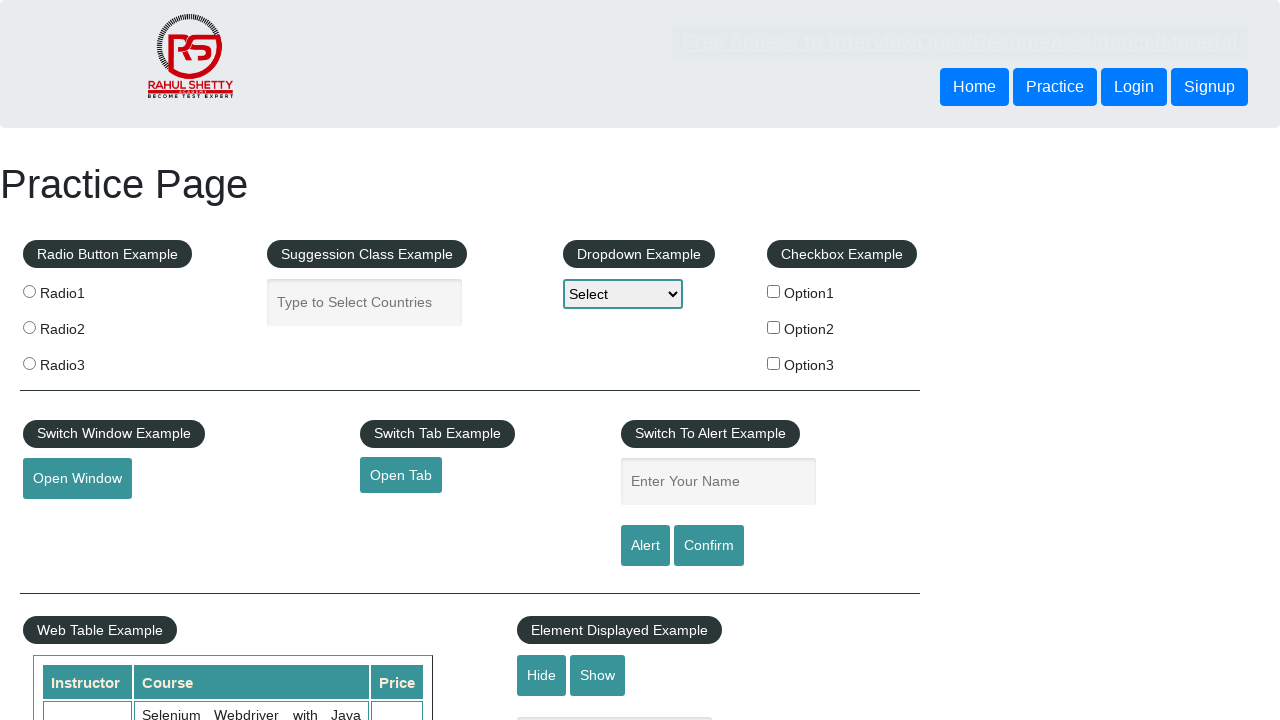

Confirm dialog dismissed and processed
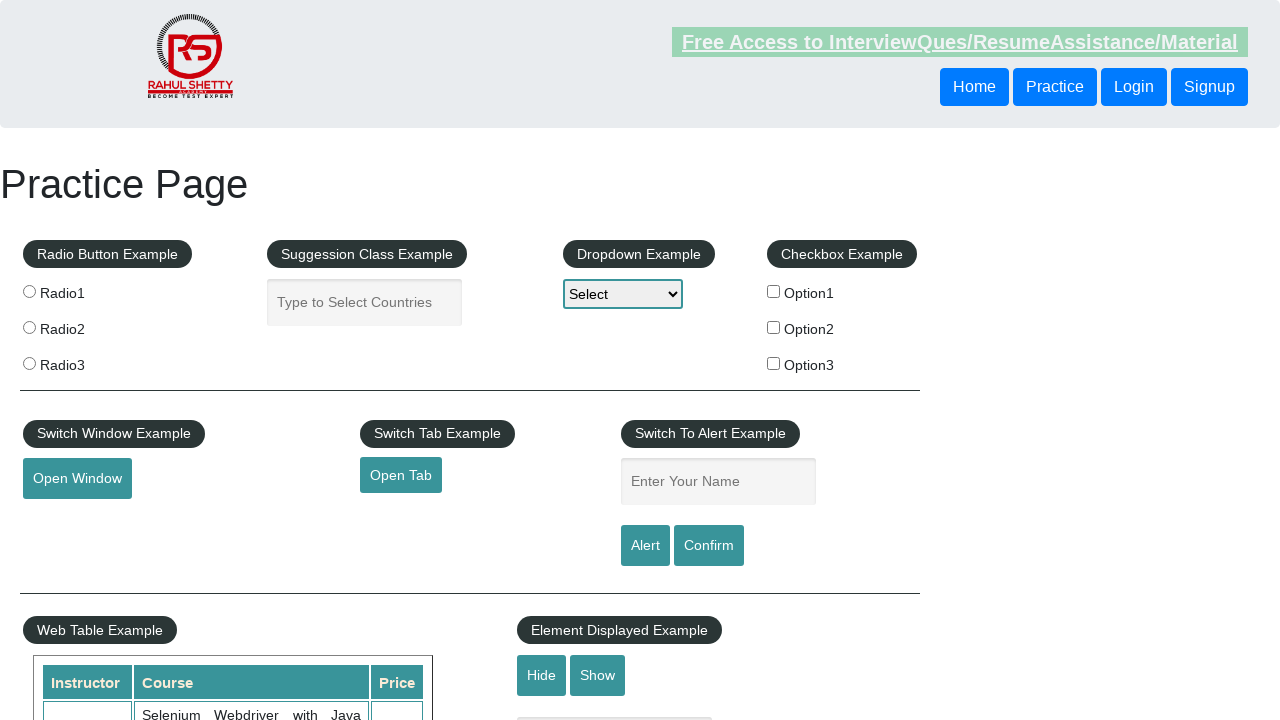

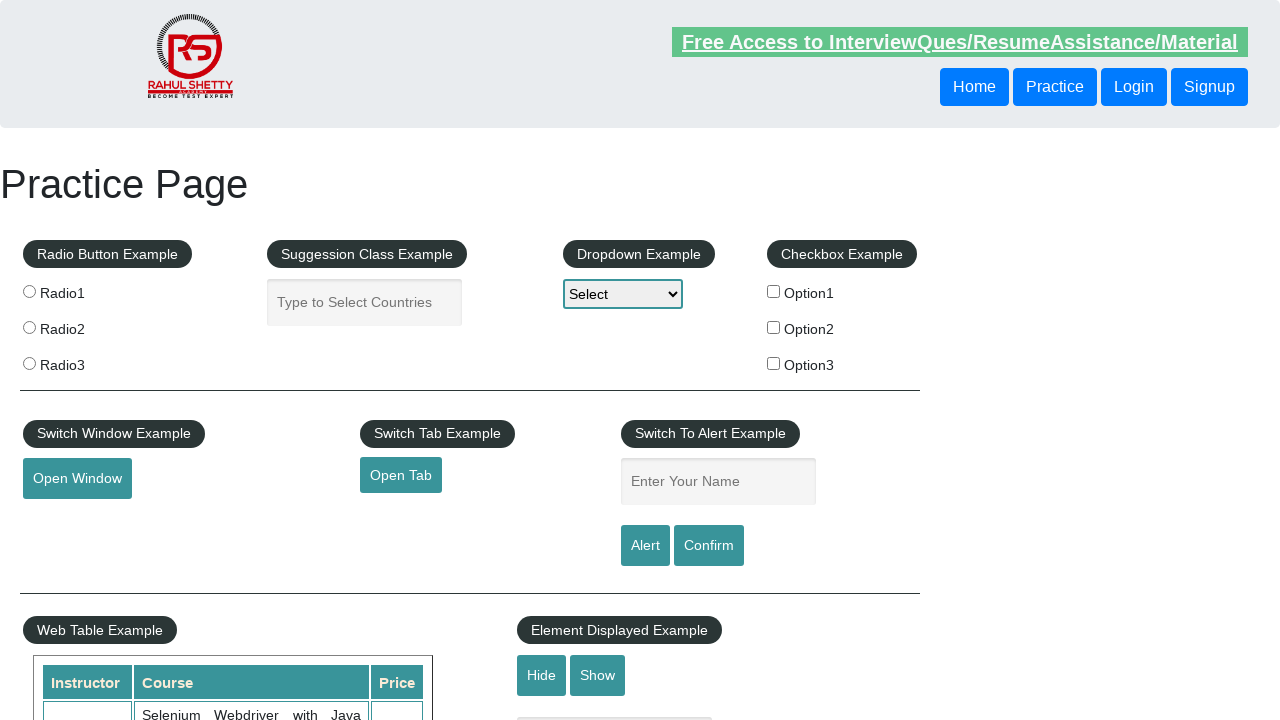